Navigates to Demo Tables page and verifies manager ID column in employee manager table is present

Starting URL: http://automationbykrishna.com

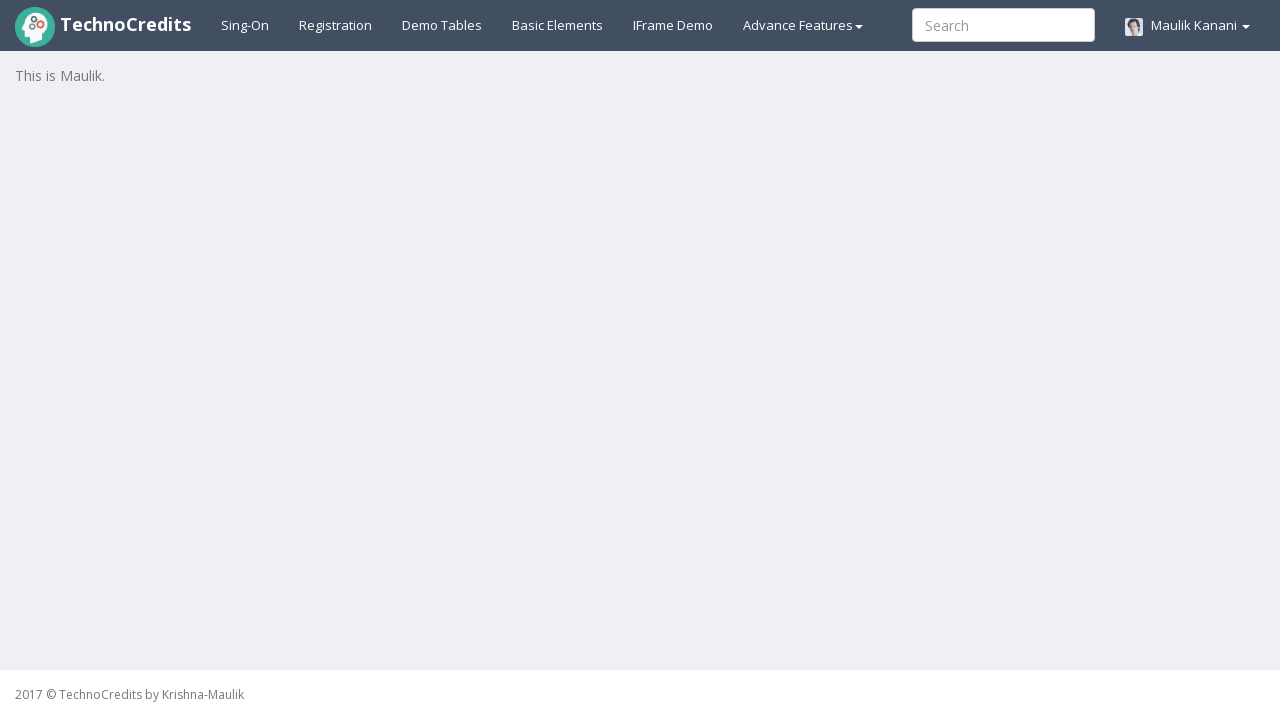

Clicked on Demo Tables link at (442, 25) on text=Demo Tables
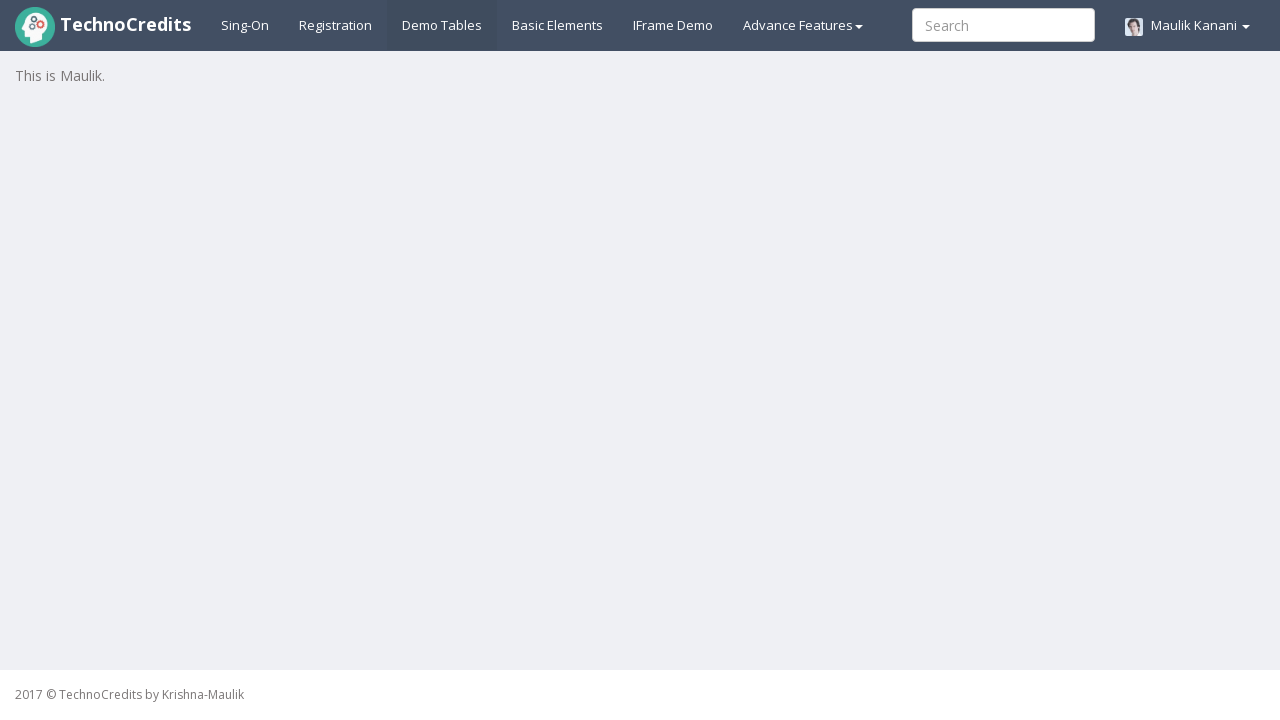

Manager ID column in employee manager table is visible
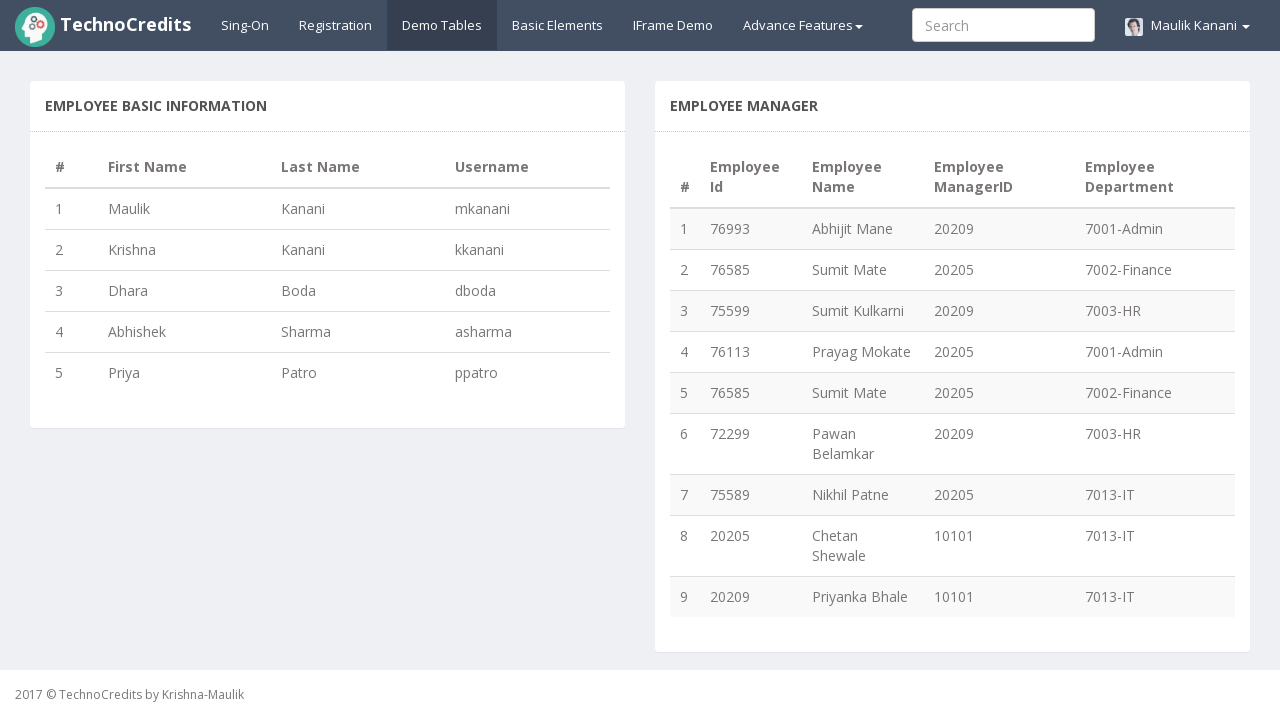

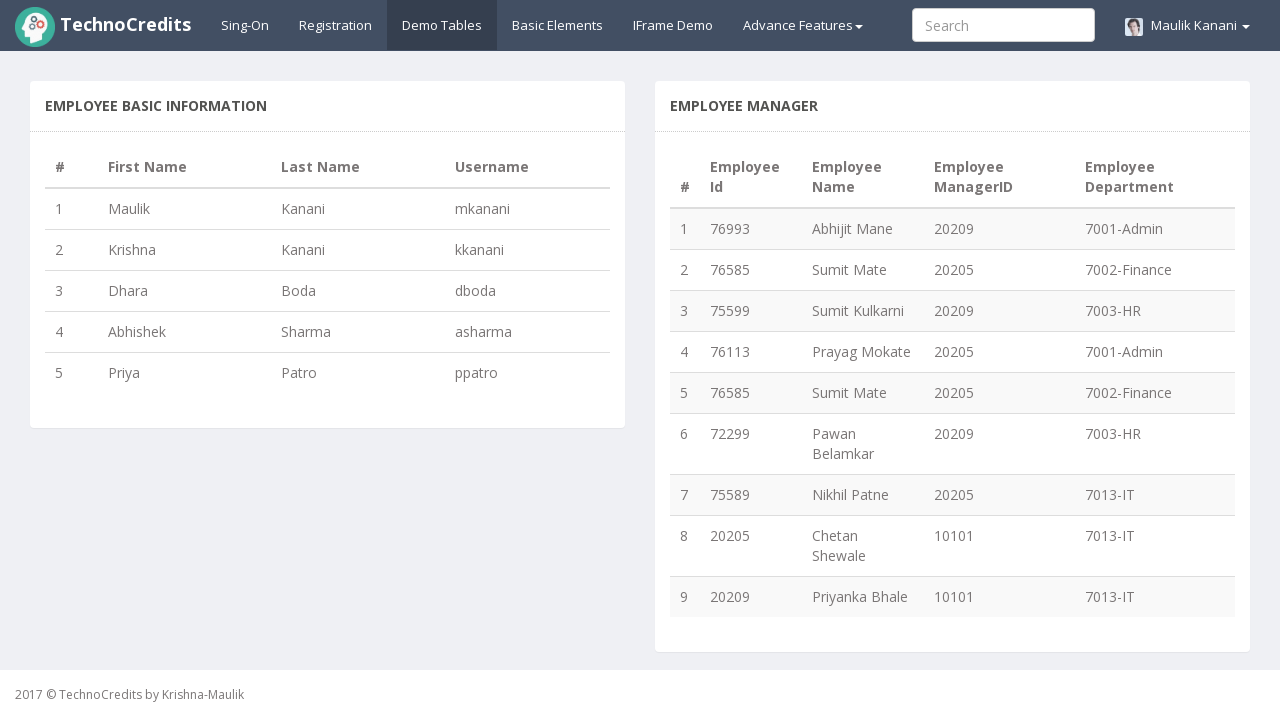